Tests Python.org search functionality by searching for "pycon" and verifying results are displayed

Starting URL: http://www.python.org

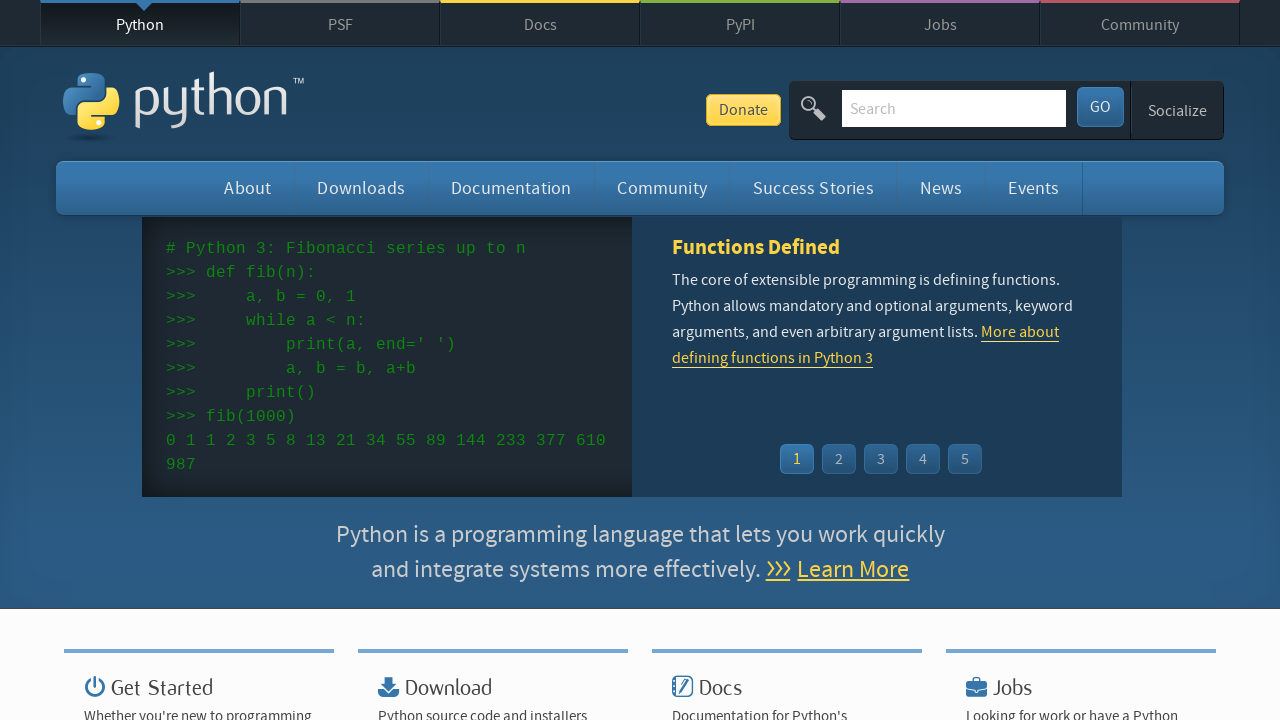

Located search input field with name 'q'
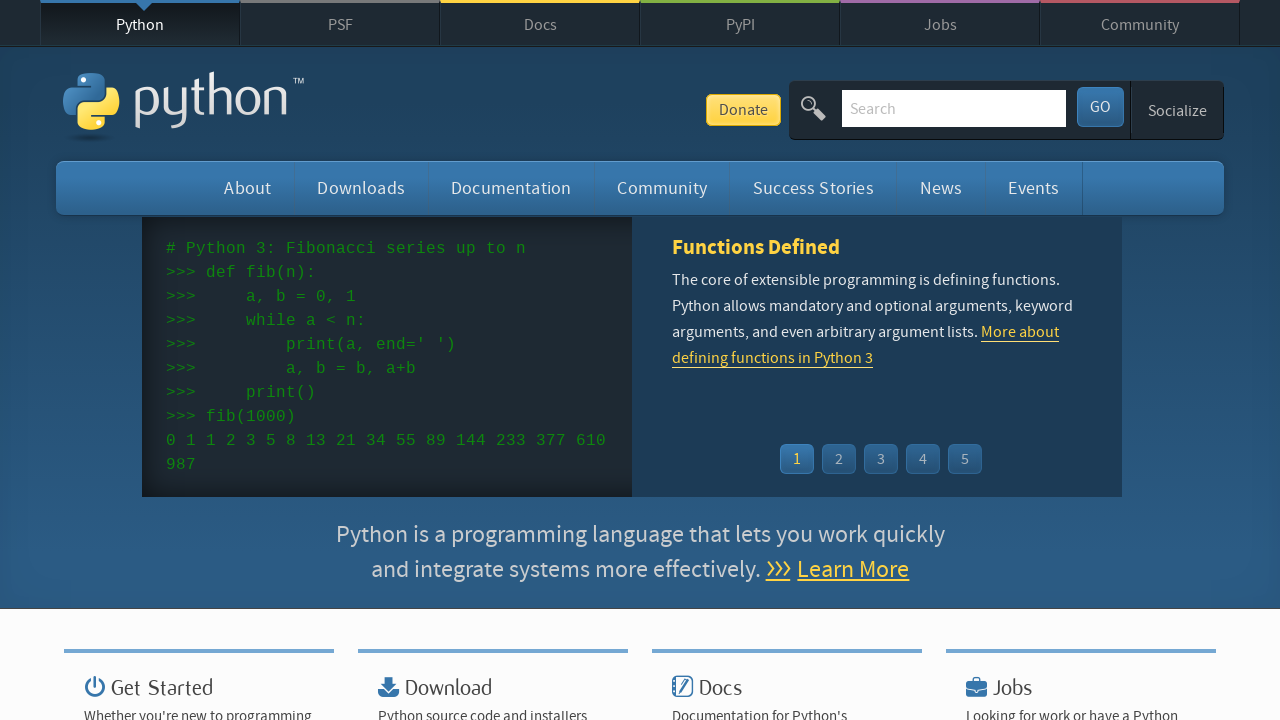

Cleared search input field on input[name='q']
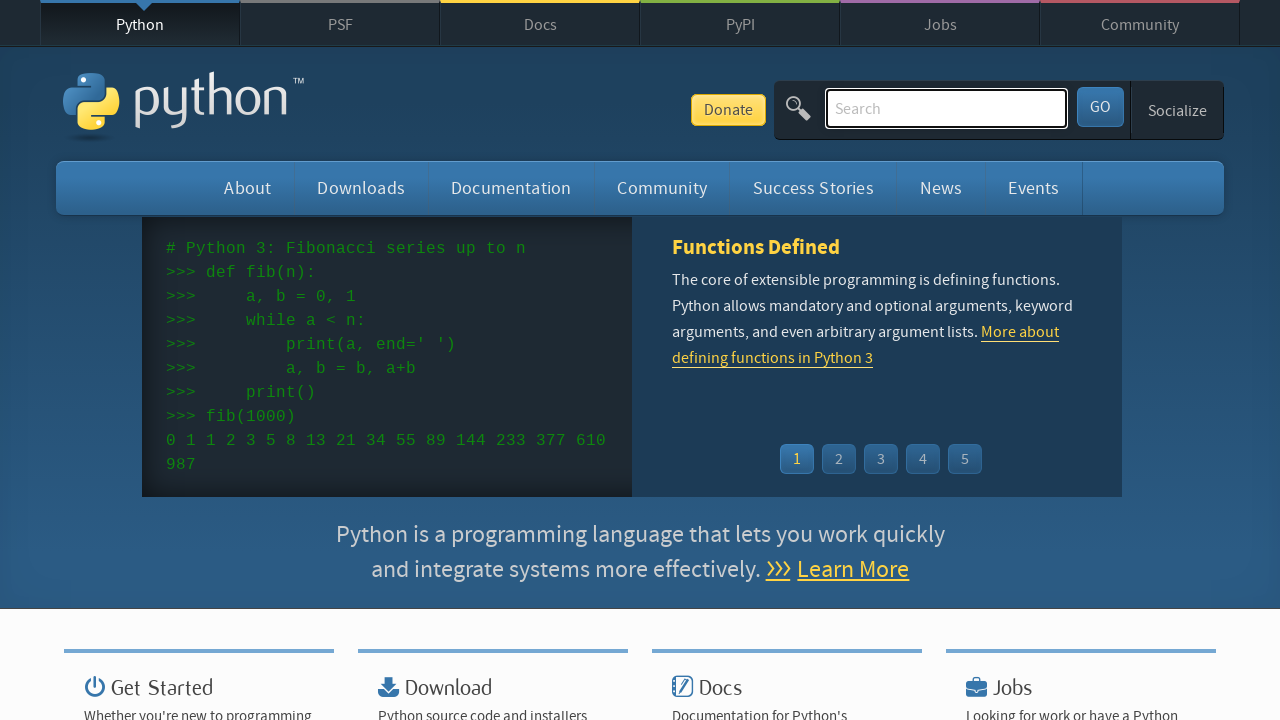

Filled search field with 'pycon' on input[name='q']
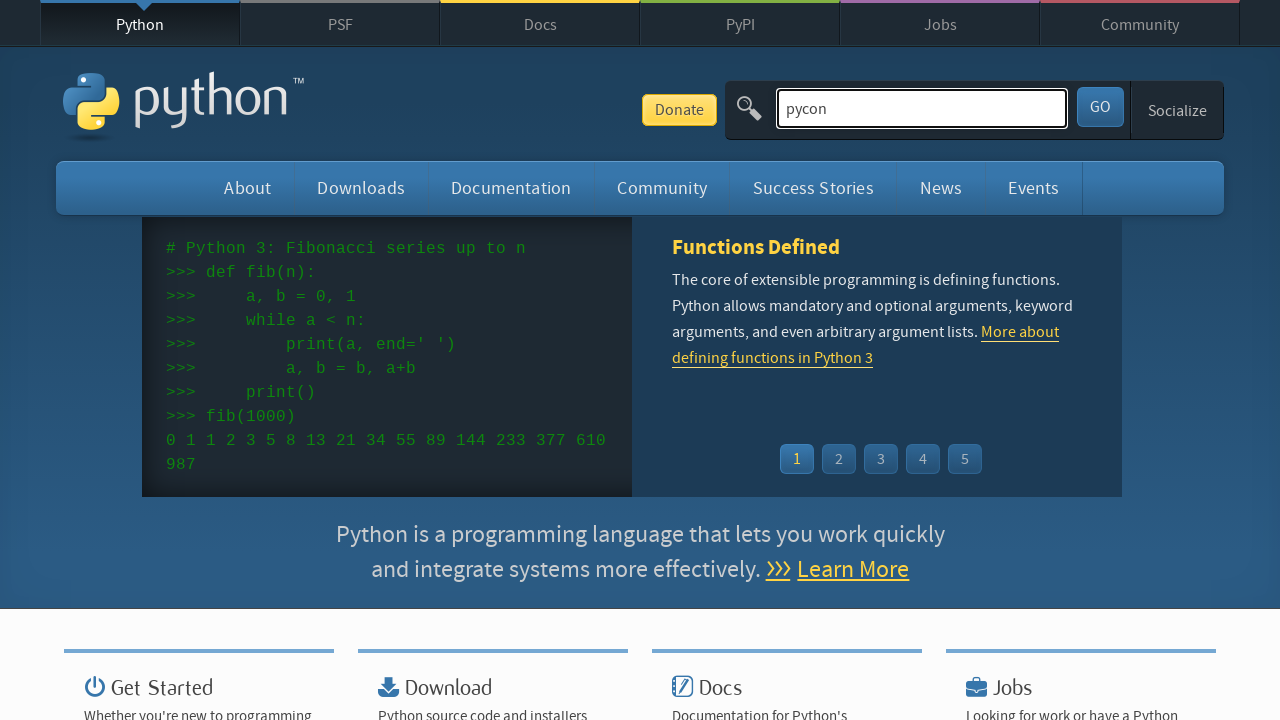

Pressed Enter to submit search query on input[name='q']
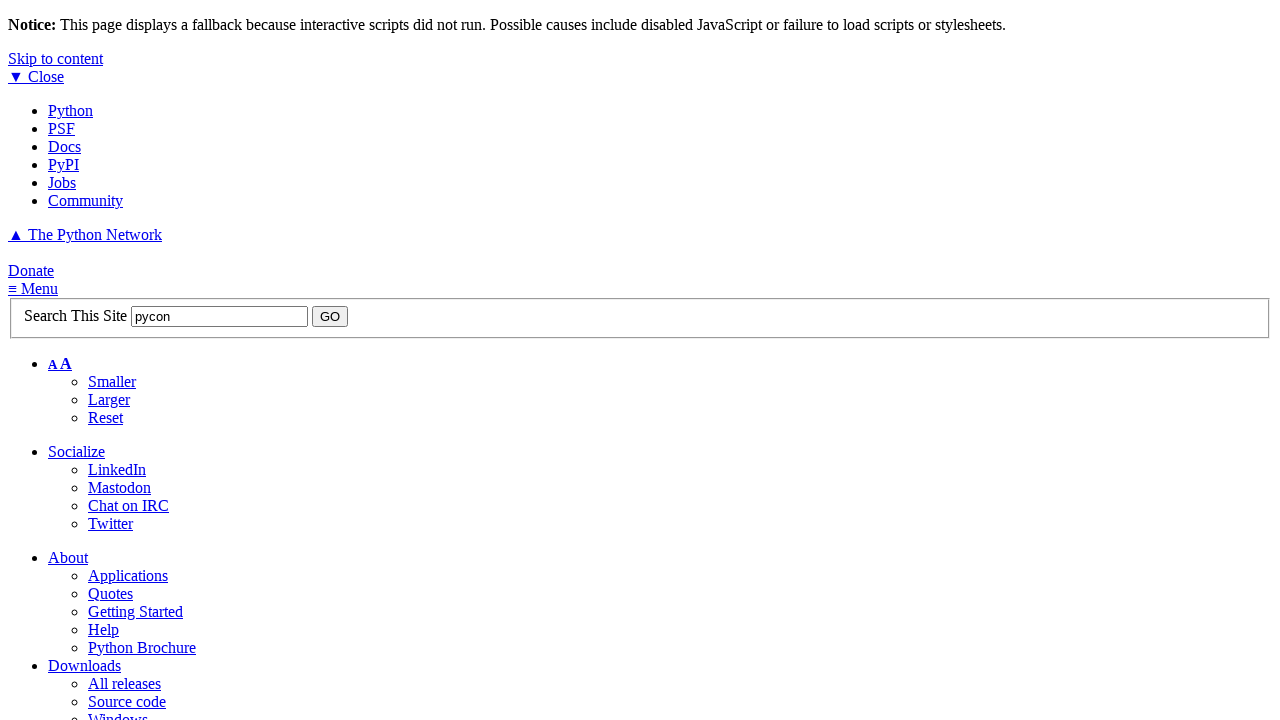

Waited for page to reach networkidle state
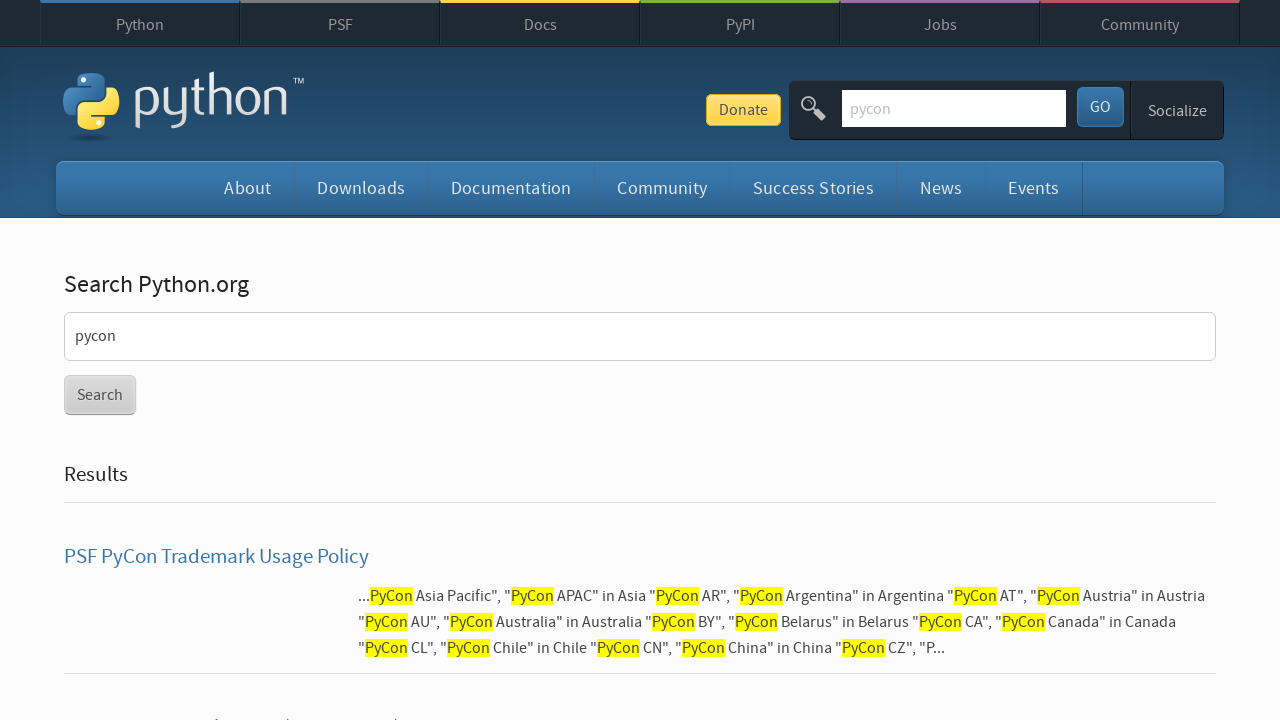

Verified search results are displayed - no 'No result found' message present
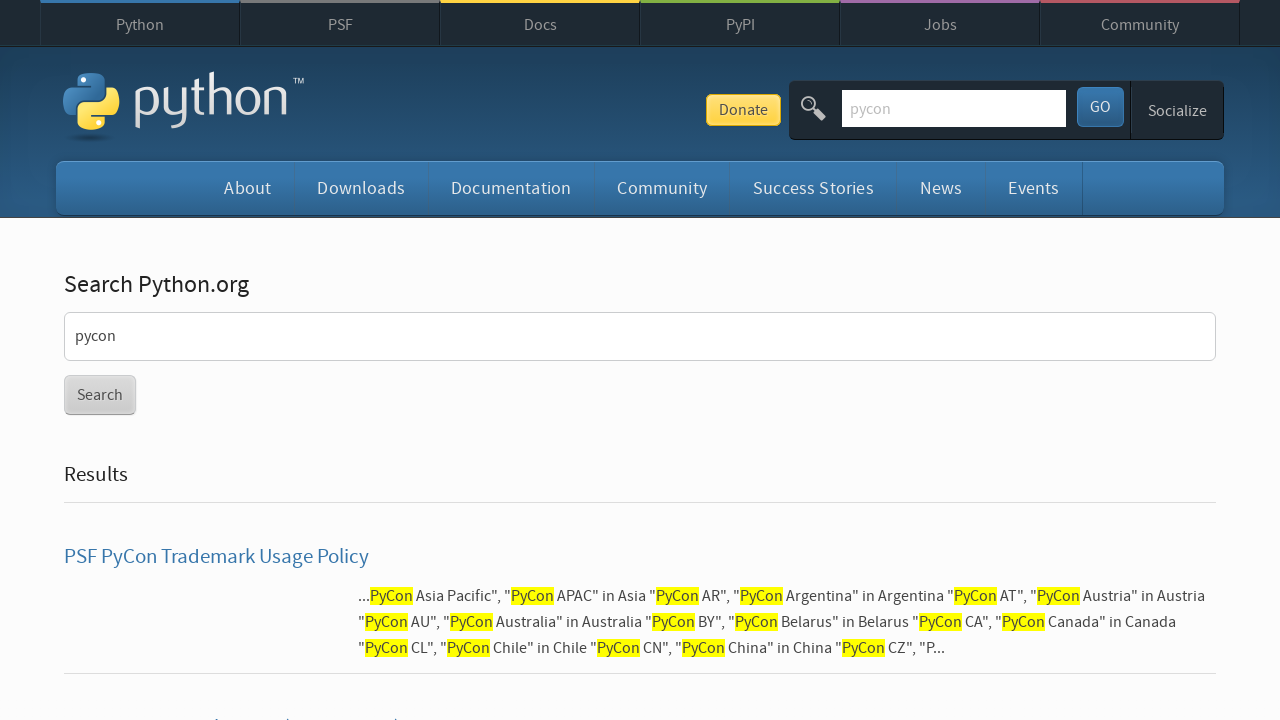

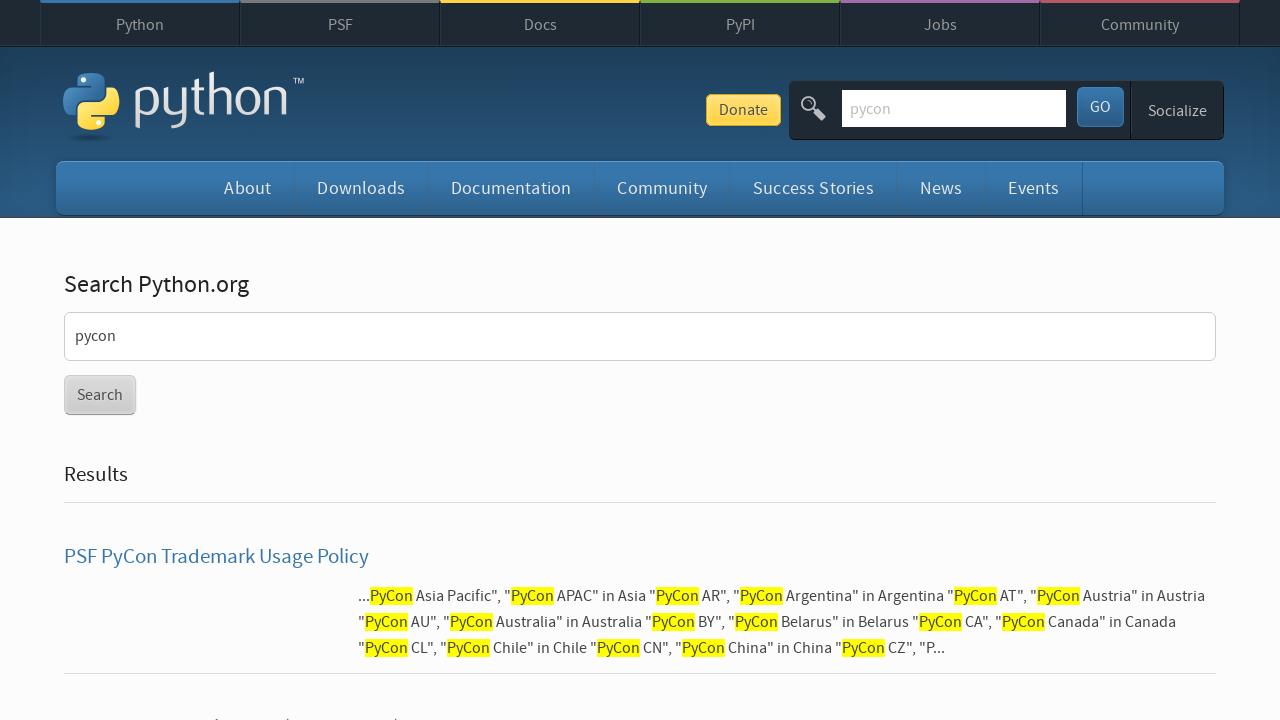